Tests the IANA website by verifying the page title and label, checking the "Learn more" about link exists, clicking it, and then verifying the link no longer exists on the new page.

Starting URL: https://iana.org

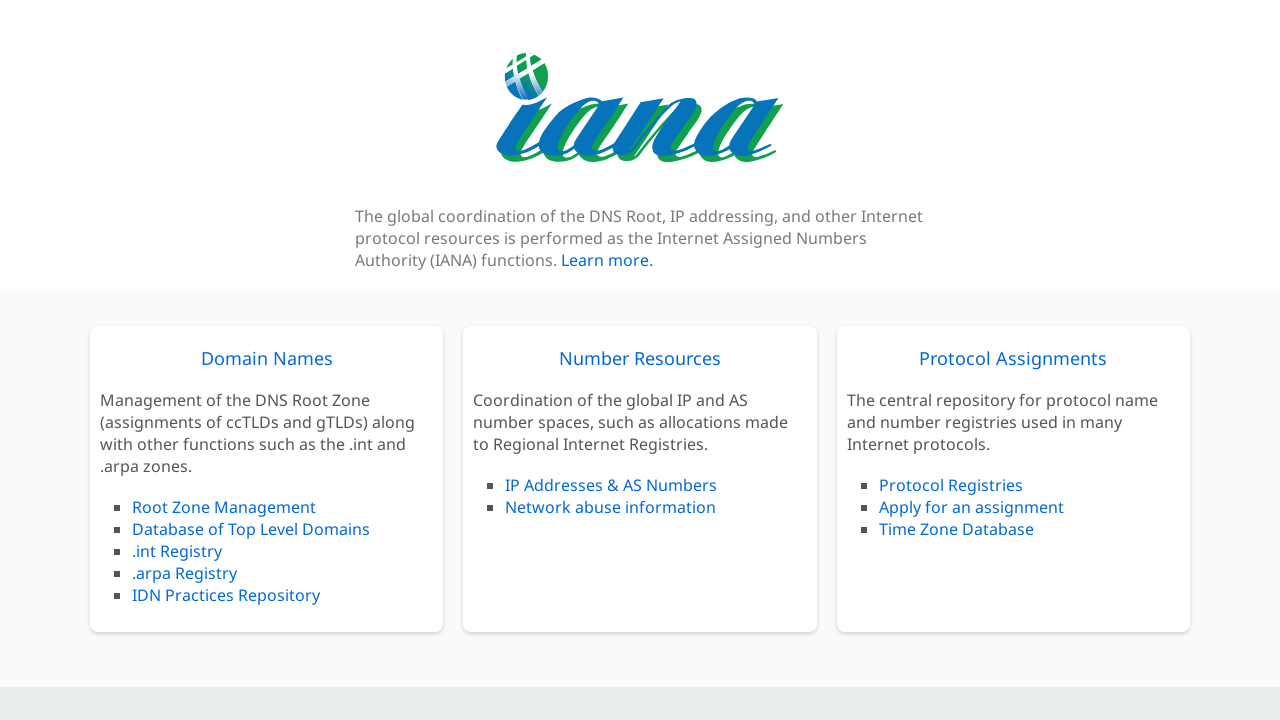

Waited for page title to end with 'Authority'
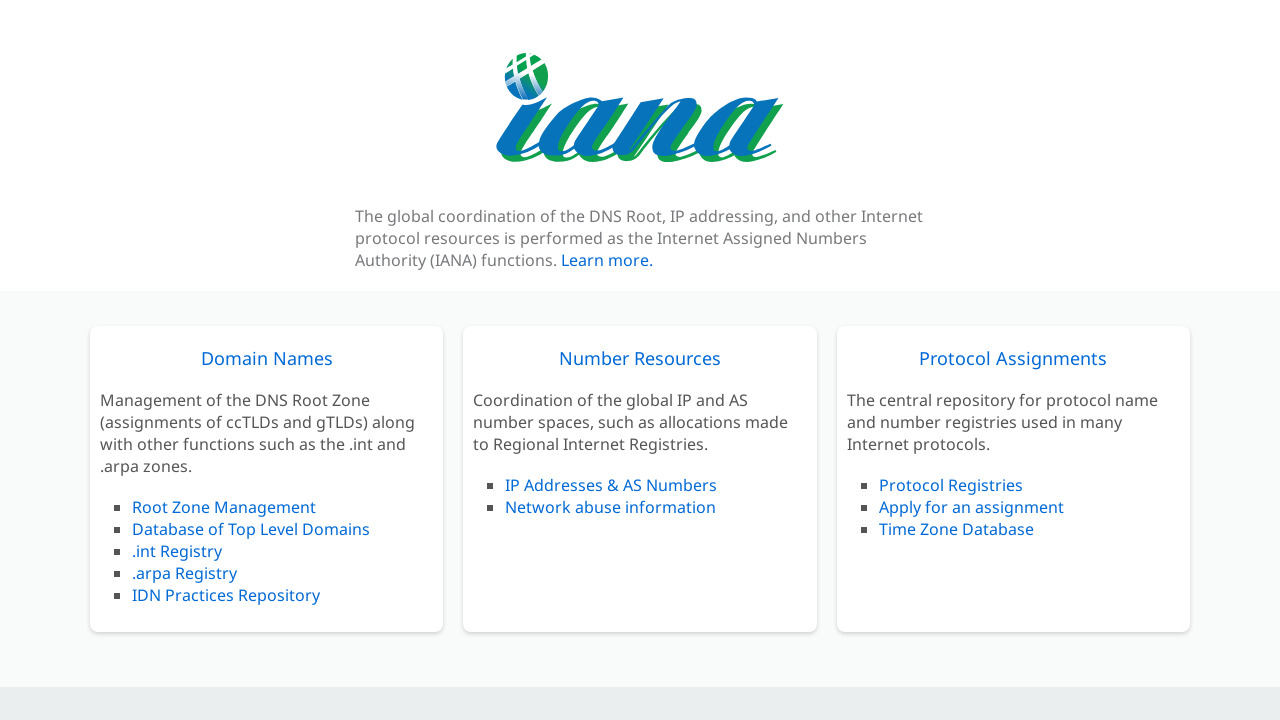

Verified page title is 'Internet Assigned Numbers Authority'
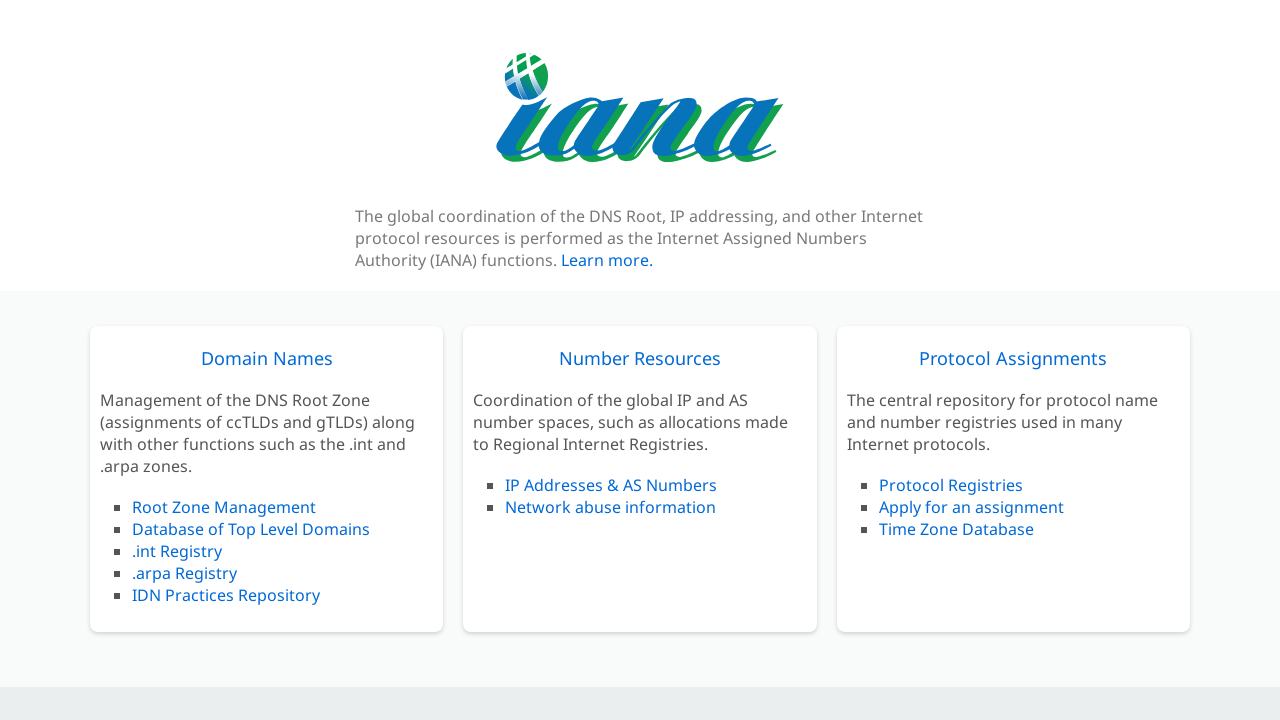

Verified h1 > span label exists
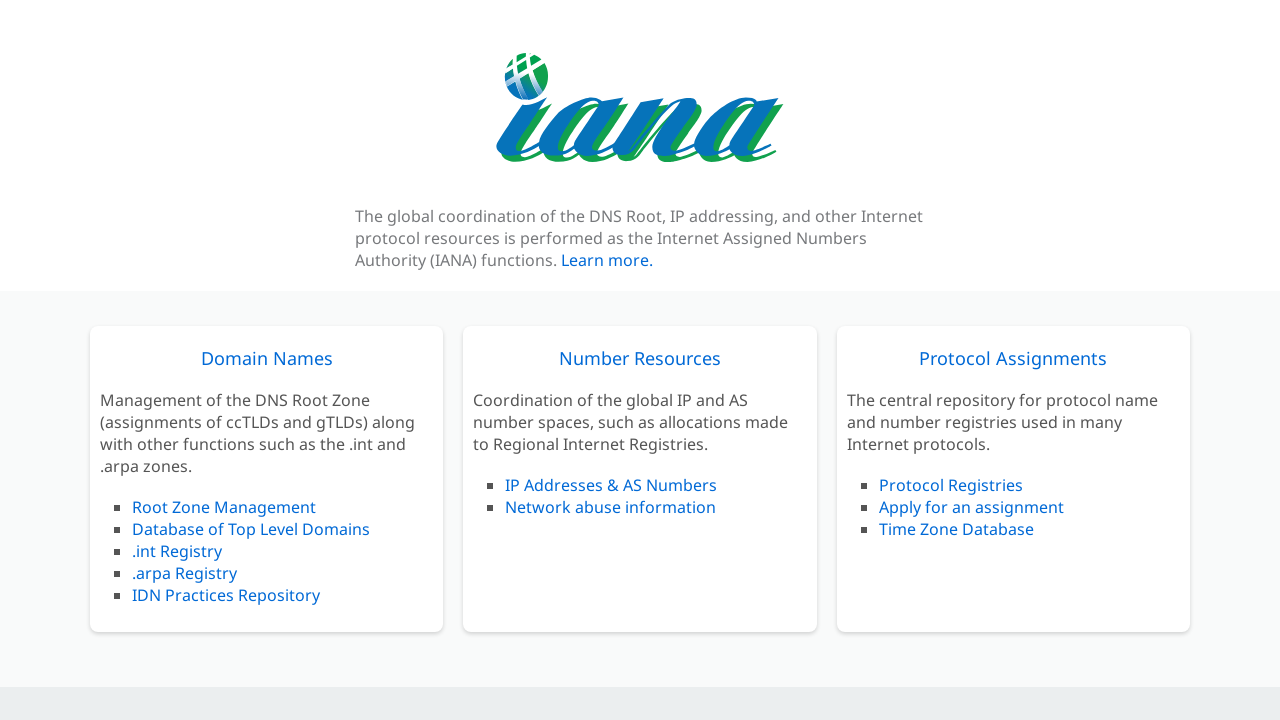

Verified 'Learn more' about link exists
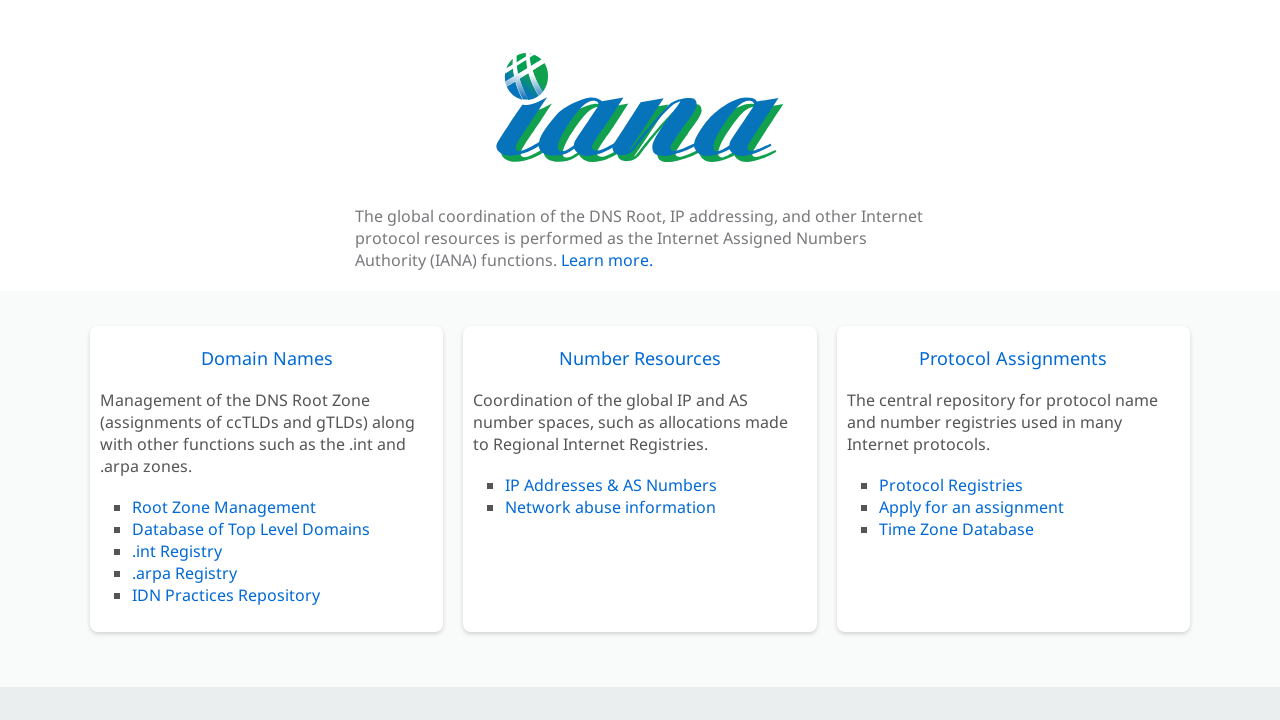

Verified about link text is 'Learn more.'
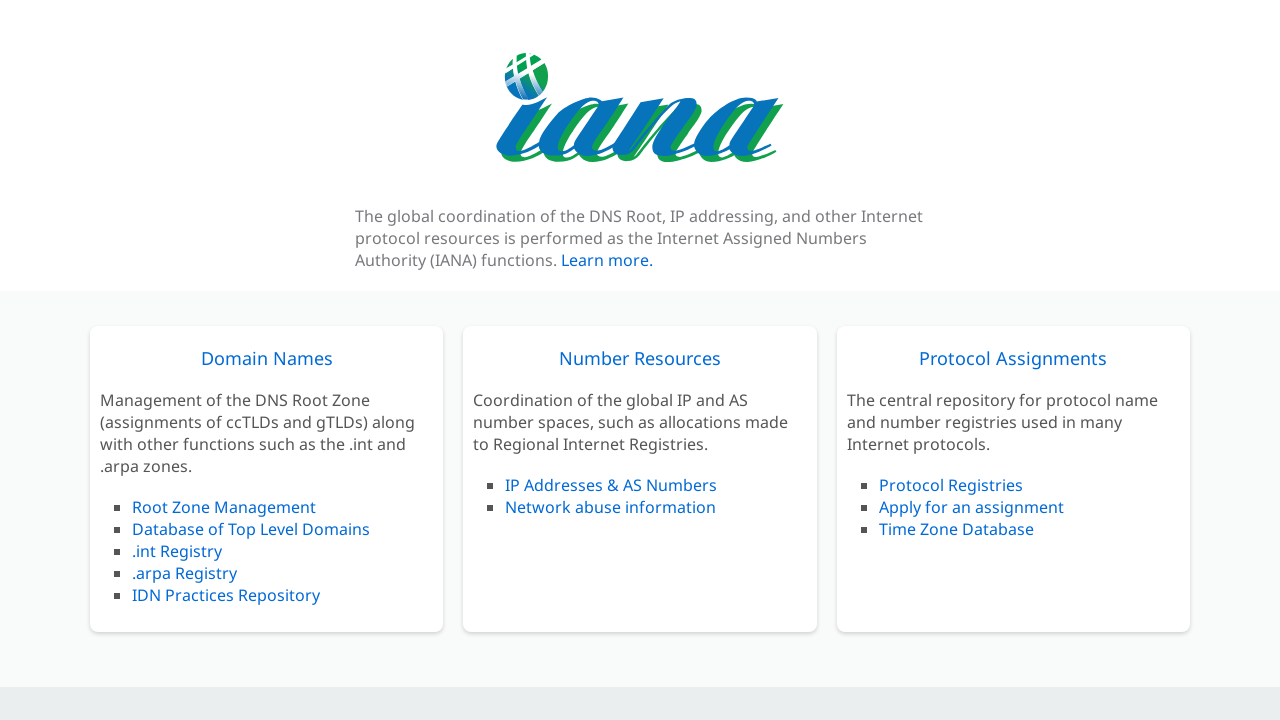

Clicked the 'Learn more' about link at (607, 260) on a.avoid-break
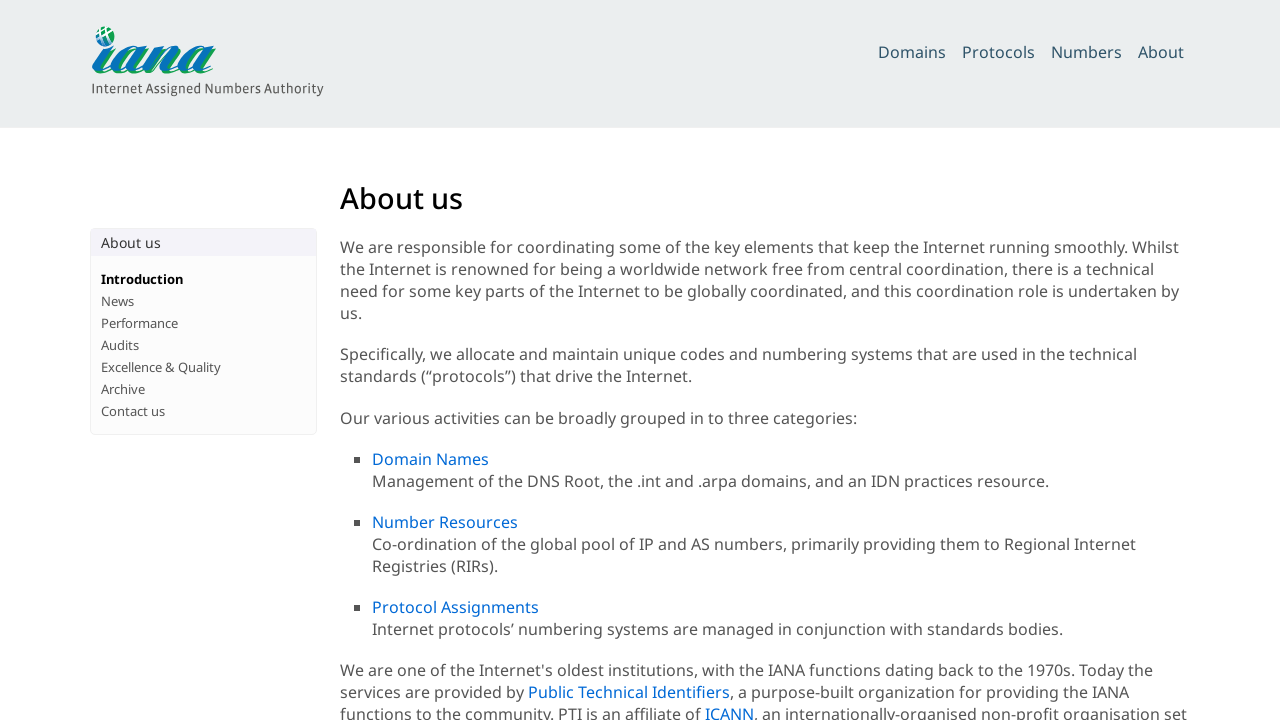

Waited for about link to no longer exist on new page
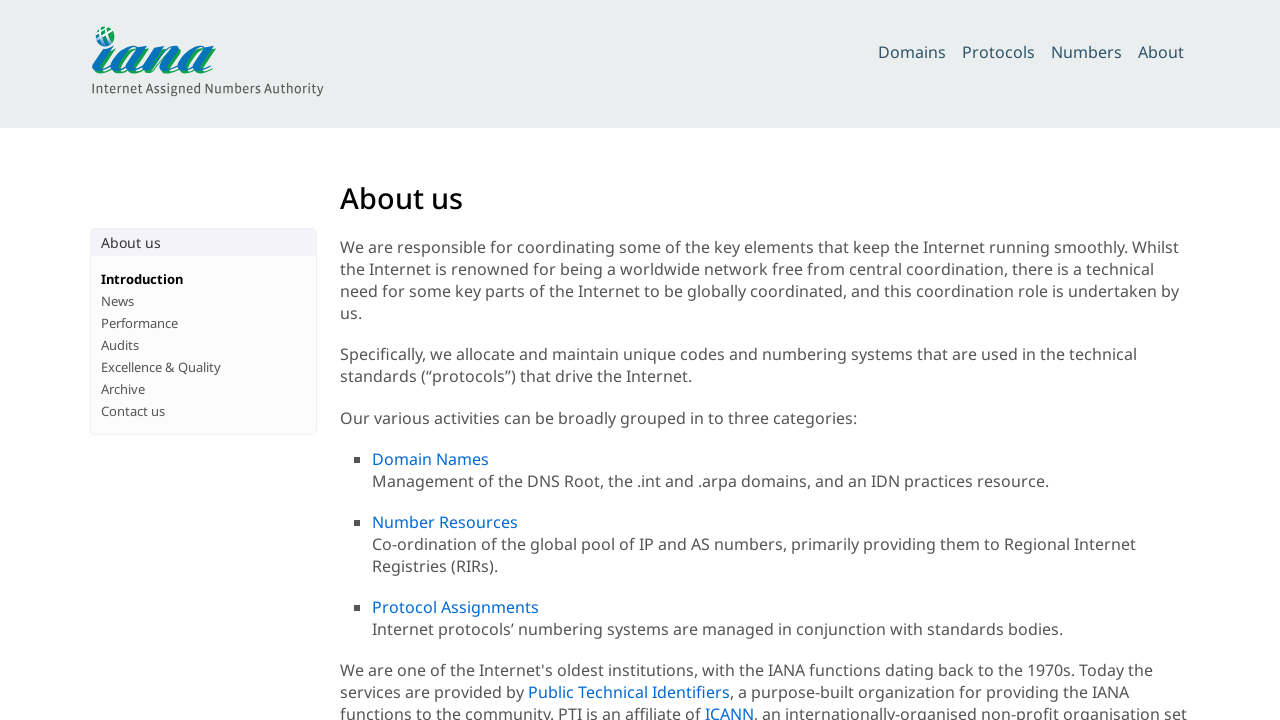

Verified about link no longer exists on new page
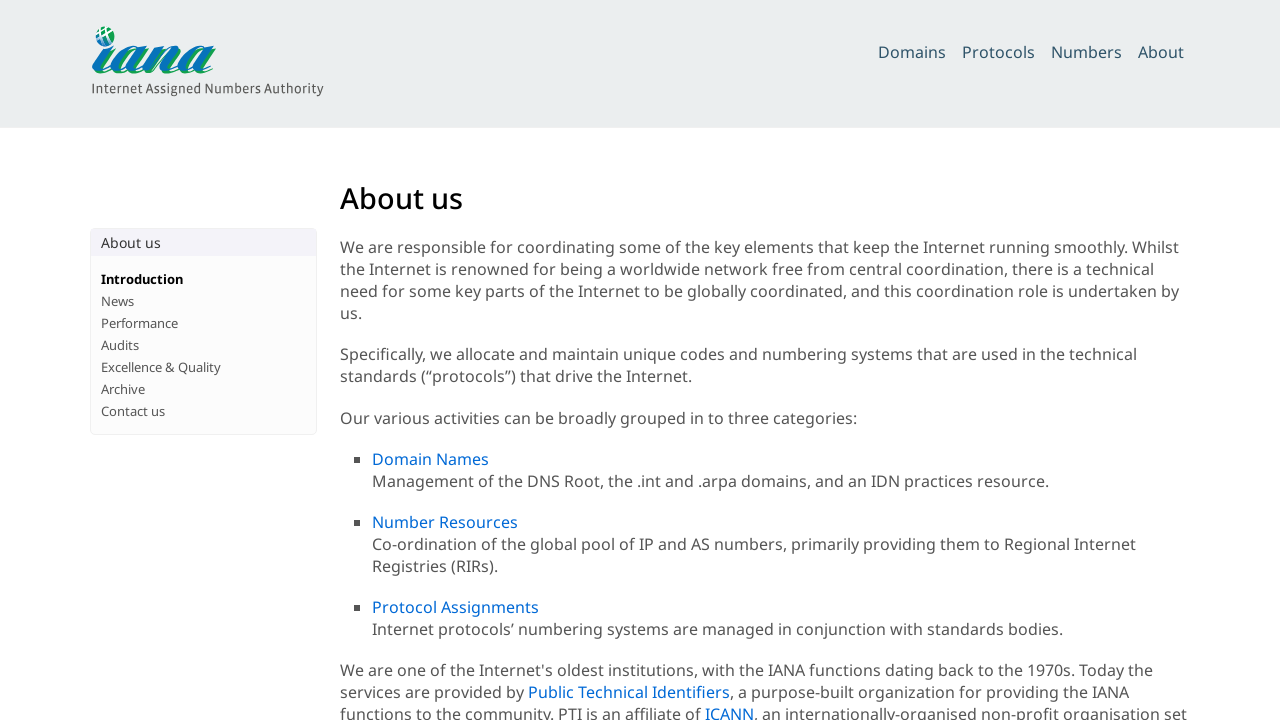

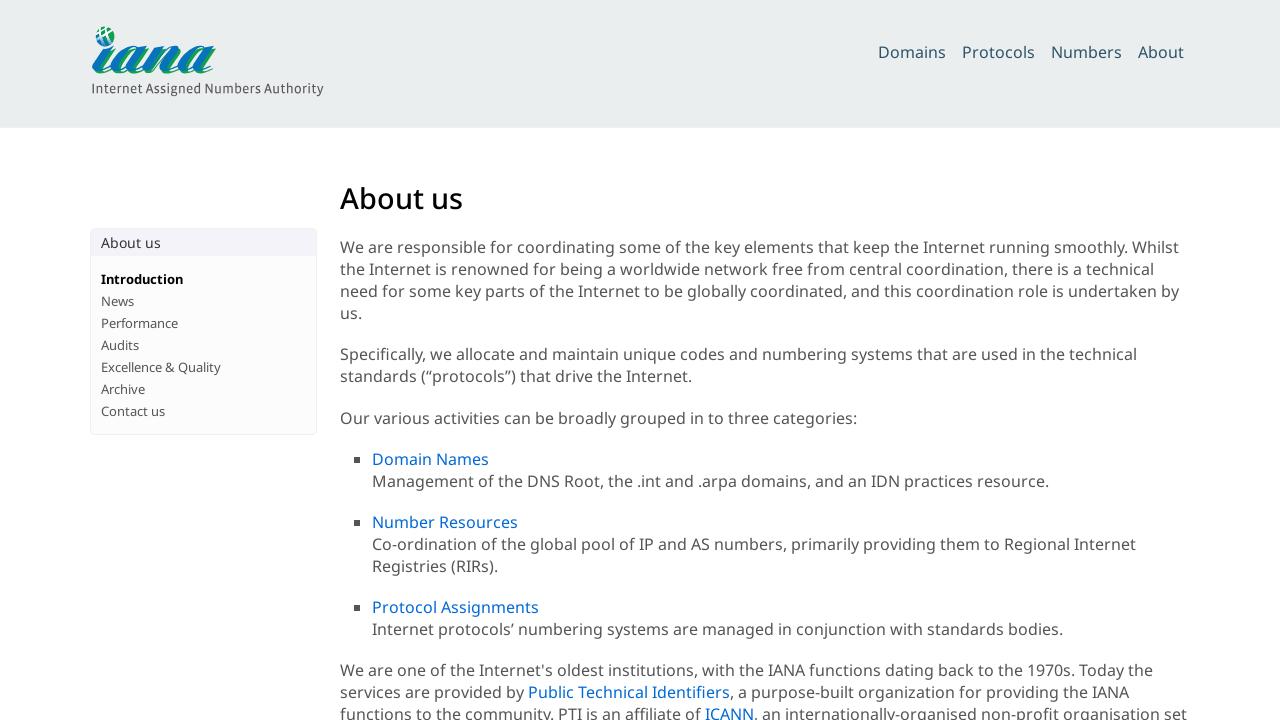